Tests dropdown selection functionality on a registration form by selecting a skill from the dropdown menu using index

Starting URL: https://demo.automationtesting.in/Register.html

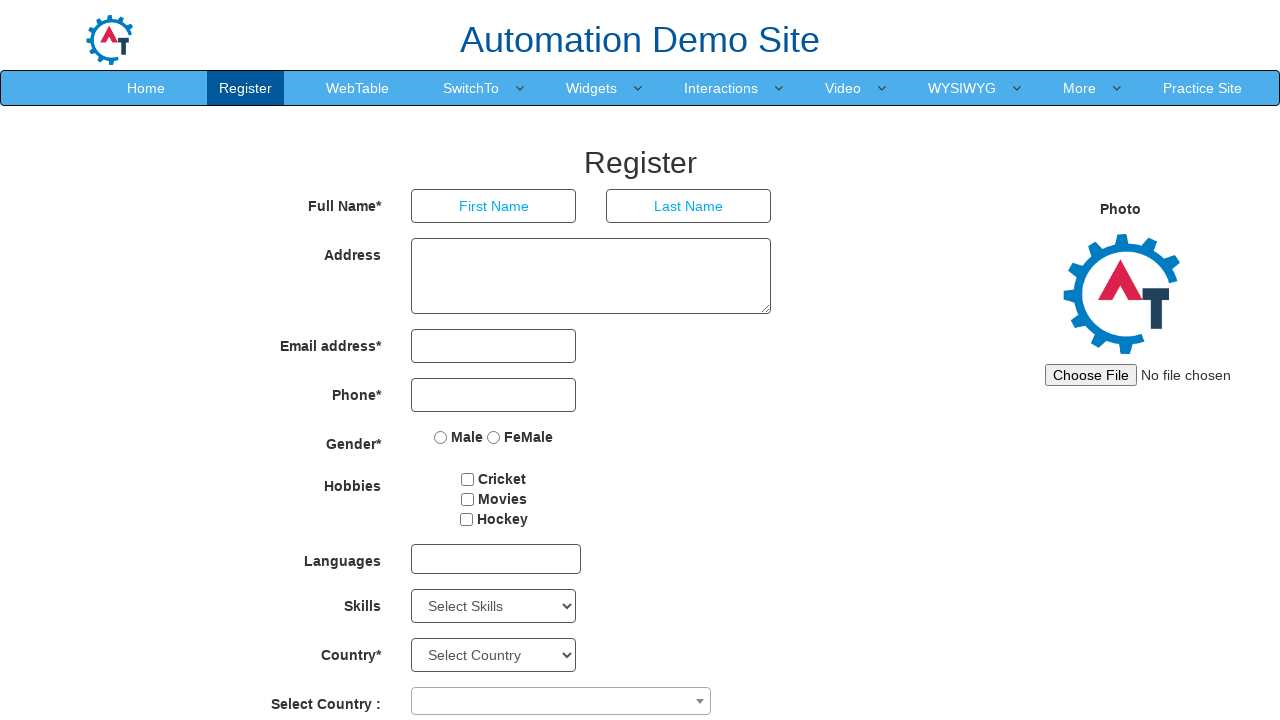

Located the Skills dropdown element
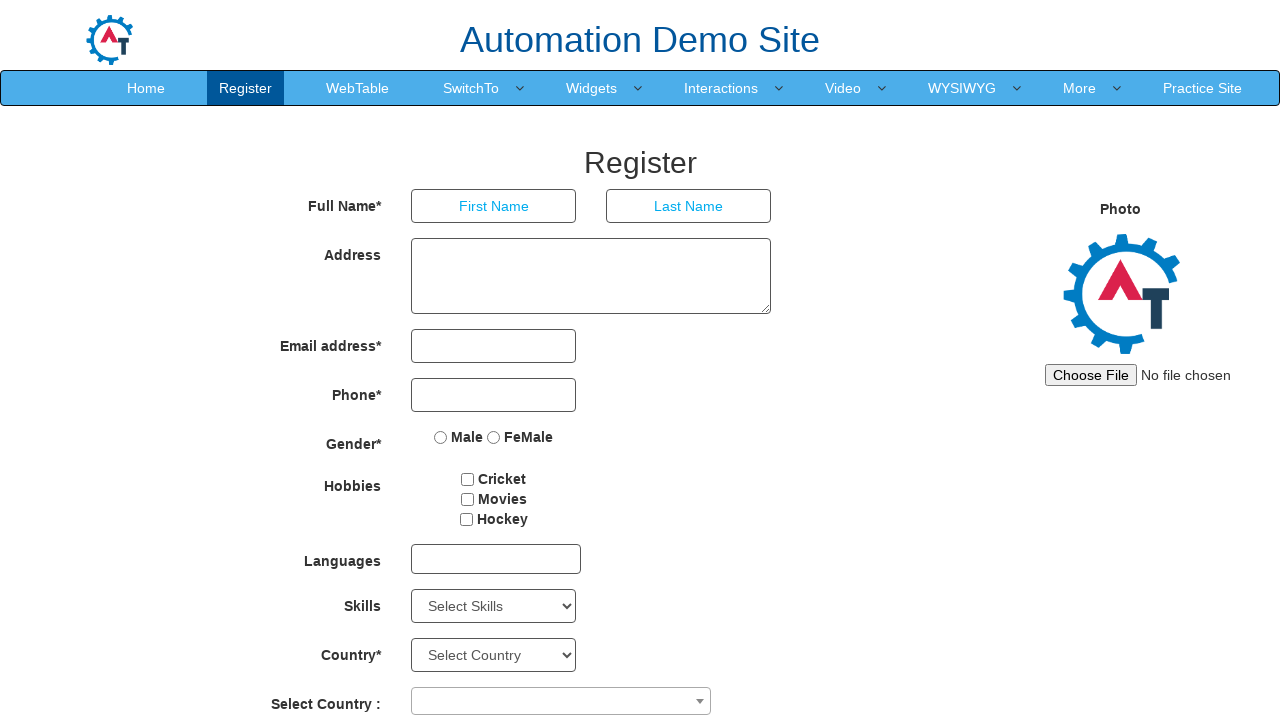

Selected skill option at index 5 from dropdown on select#Skills
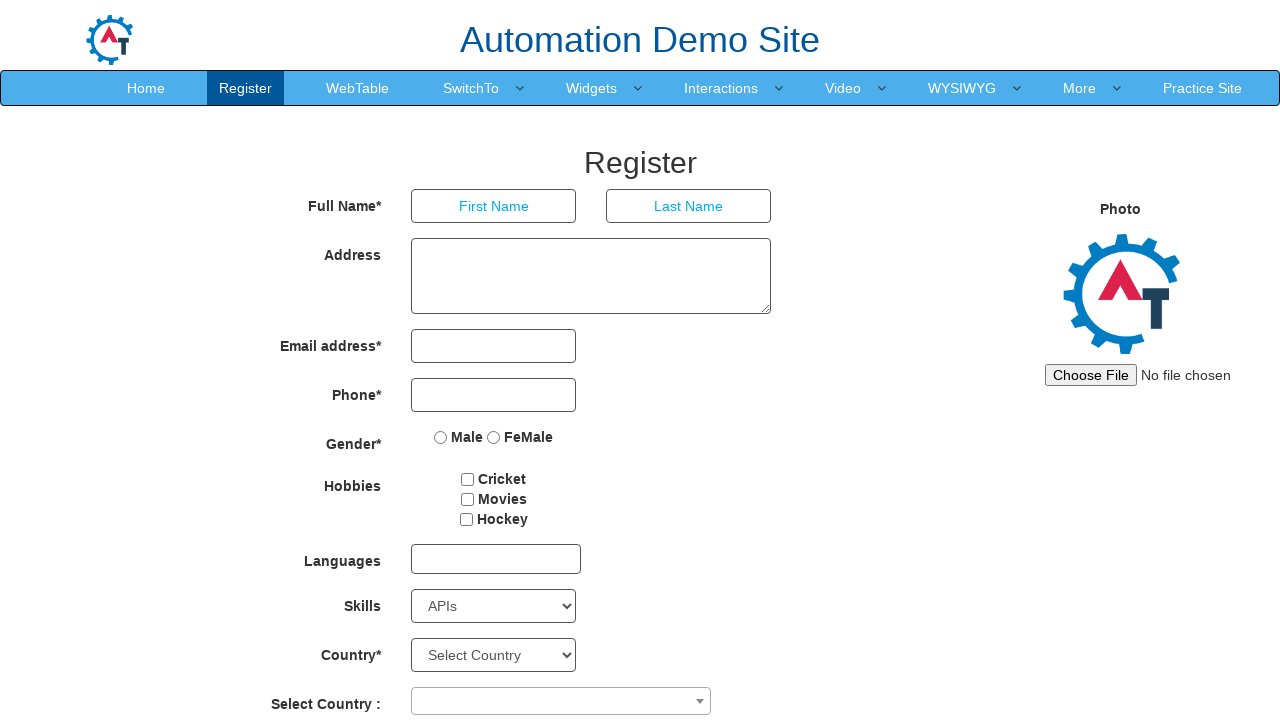

Retrieved the selected skill value from dropdown
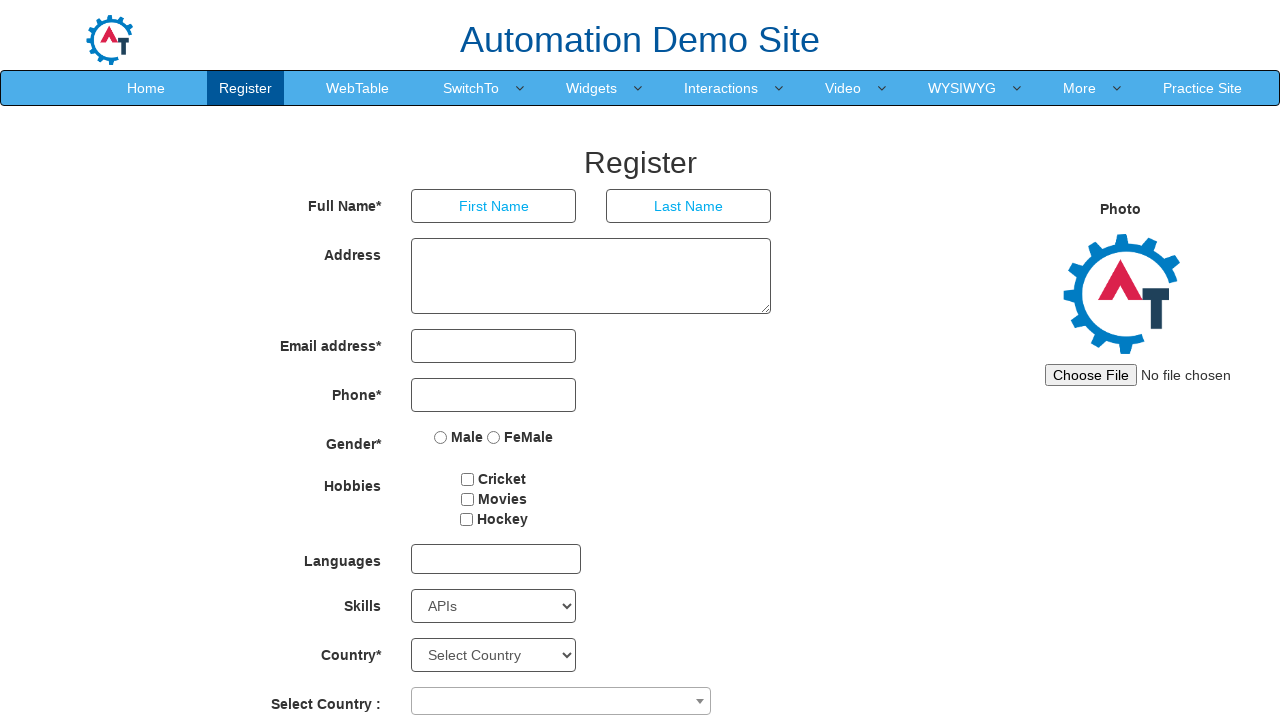

Printed selected skill: APIs
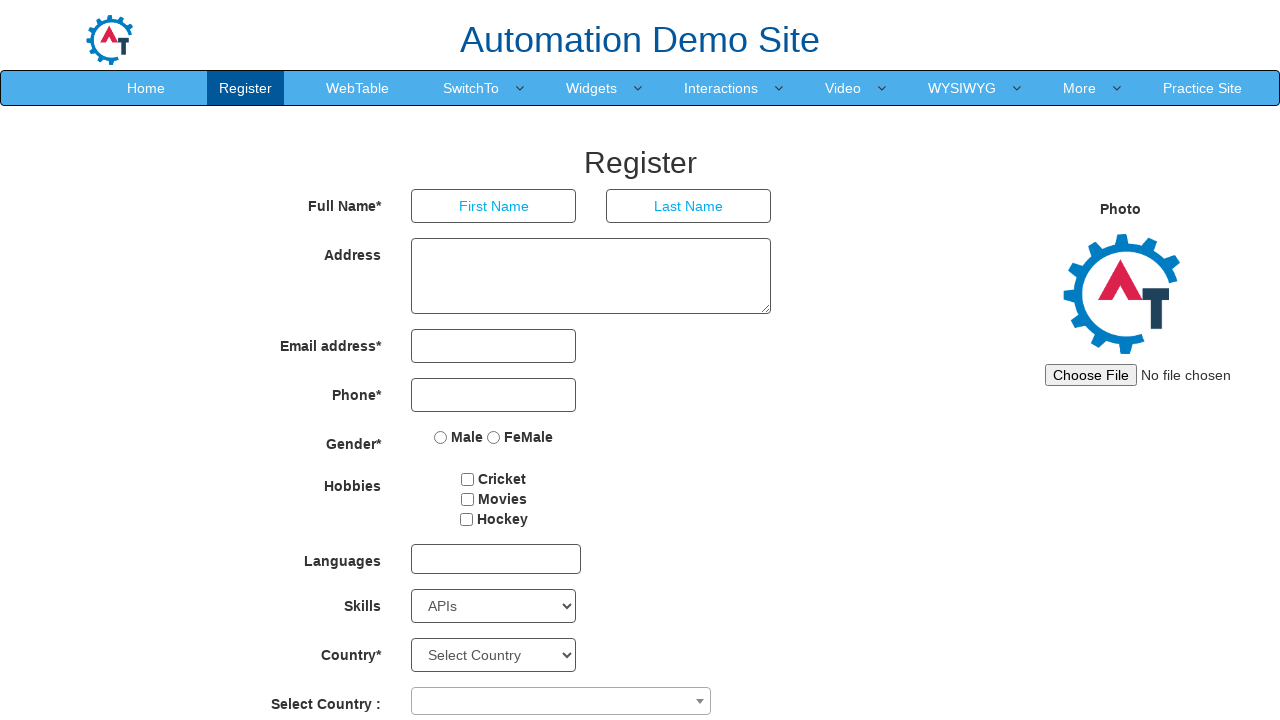

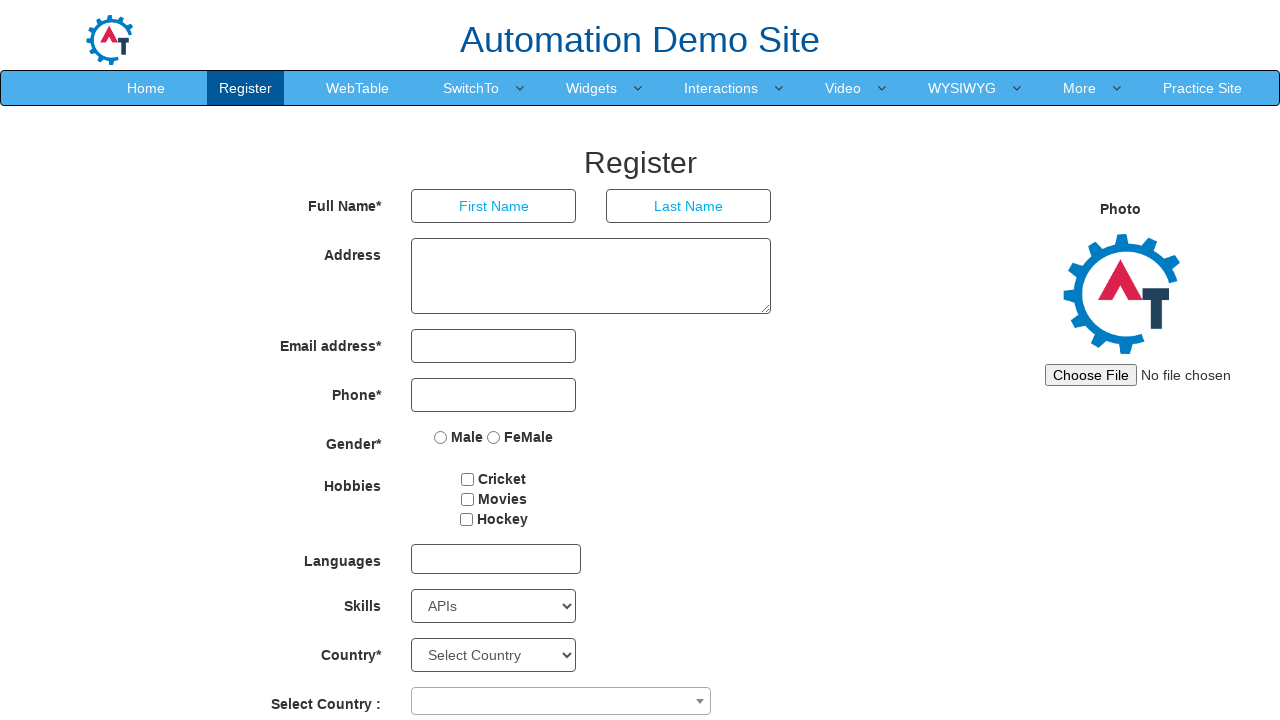